Tests handling of HTML frames by switching between two frames and filling text inputs in each frame

Starting URL: https://ui.vision/demo/webtest/frames/

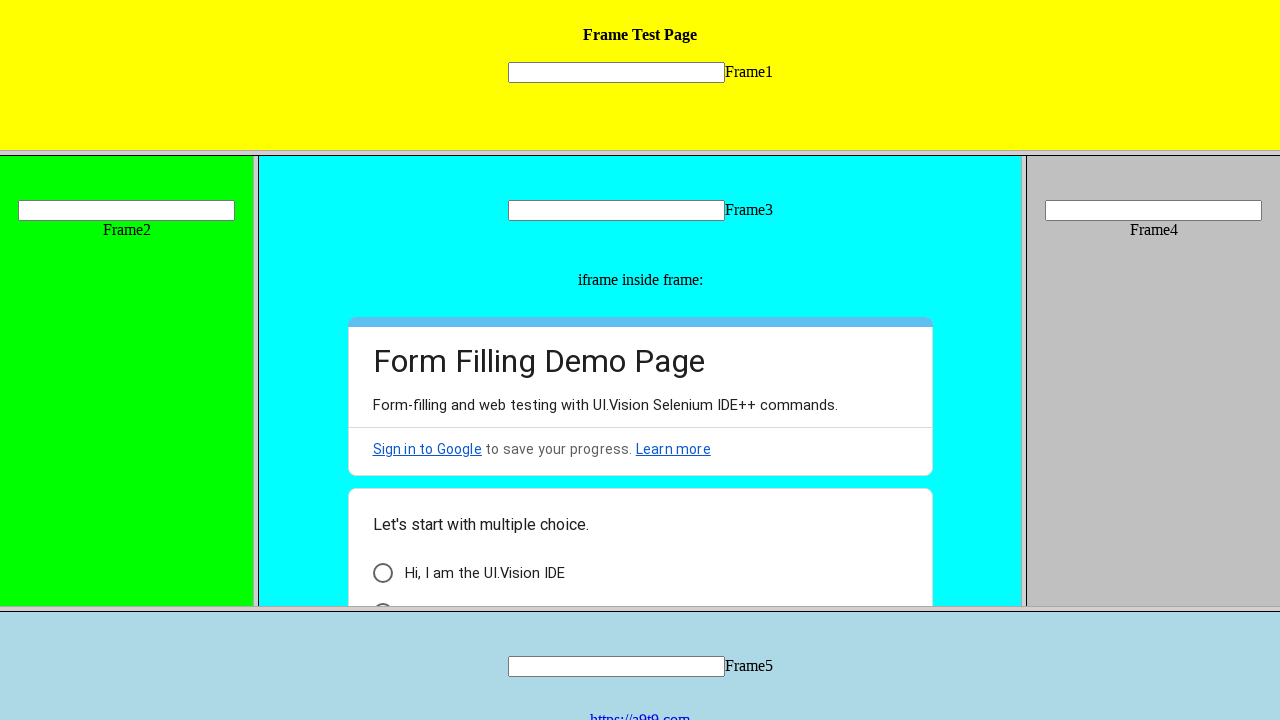

Located frame 1 with src='frame_1.html'
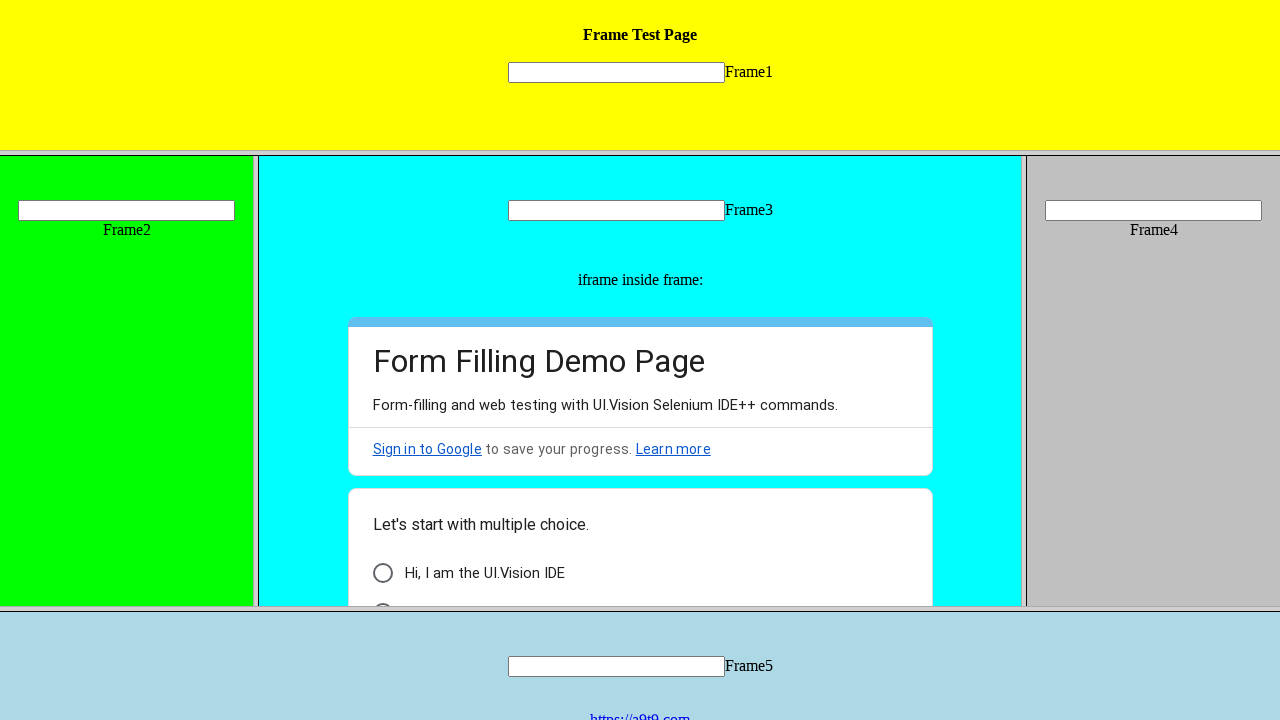

Filled text input in frame 1 with 'amogh' on frame[src='frame_1.html'] >> internal:control=enter-frame >> input[name='mytext1
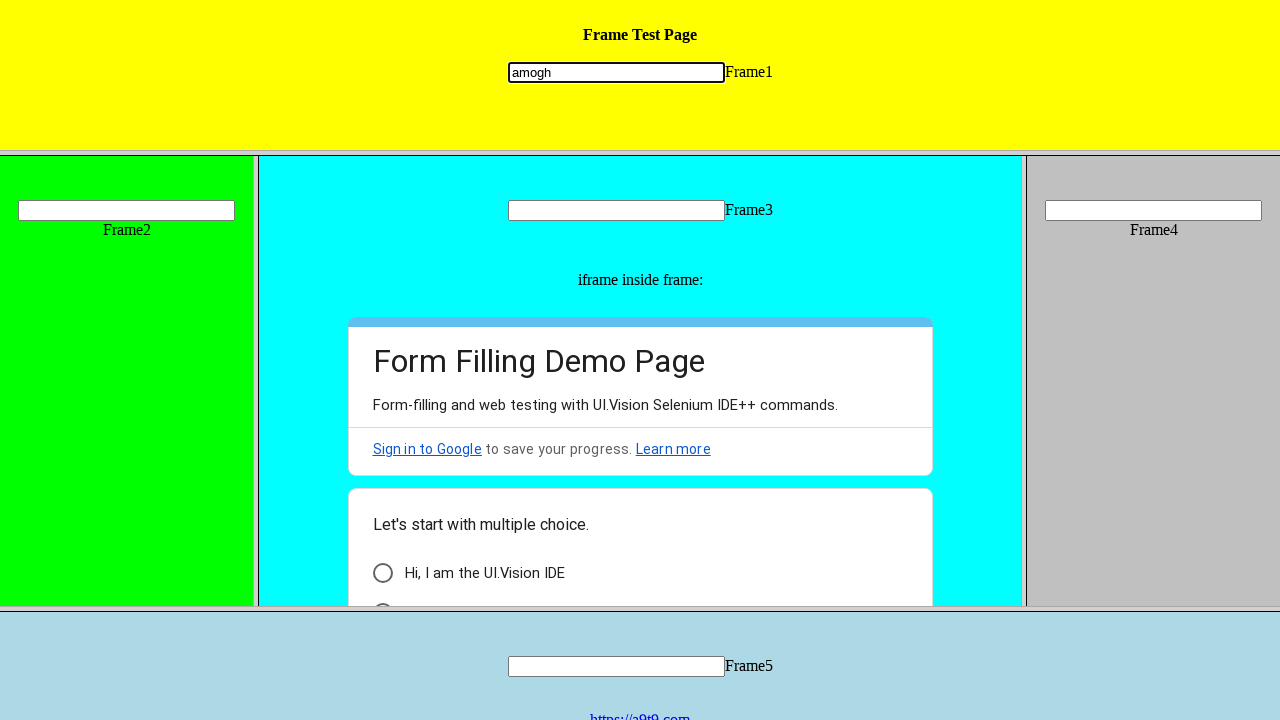

Located frame 2 with src='frame_2.html'
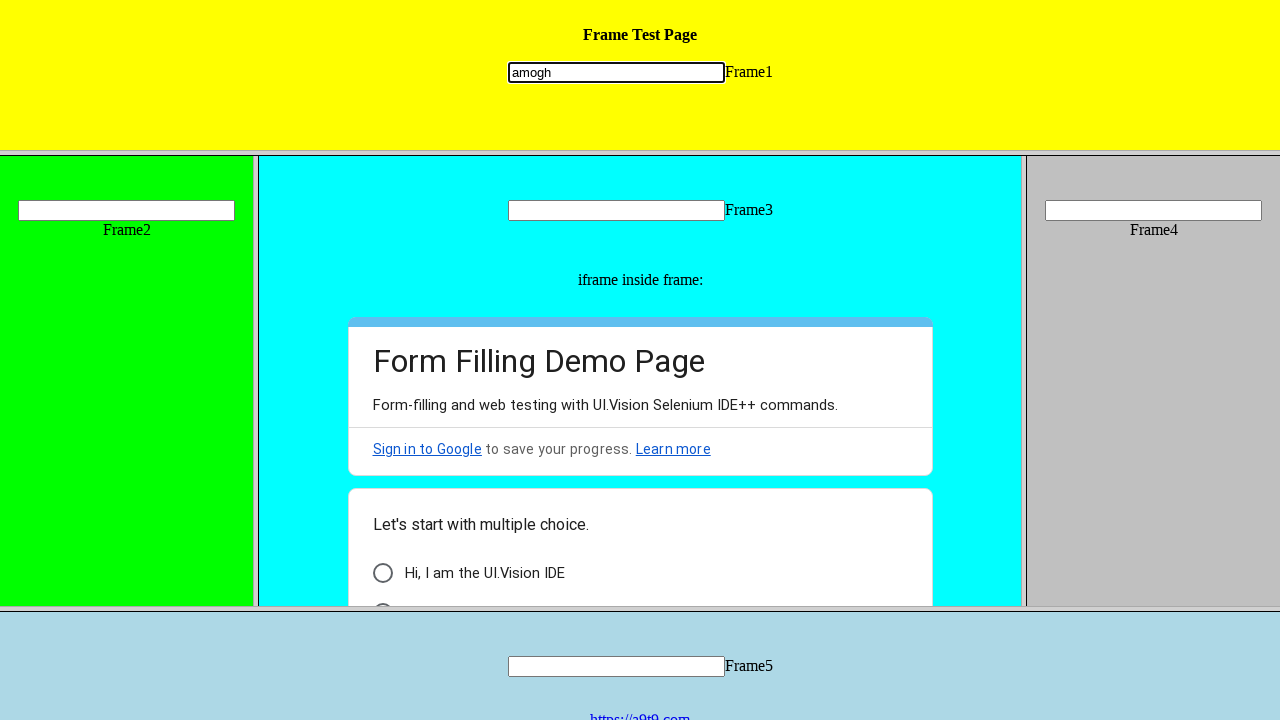

Filled text input in frame 2 with 'kulkarni' on frame[src='frame_2.html'] >> internal:control=enter-frame >> input[name='mytext2
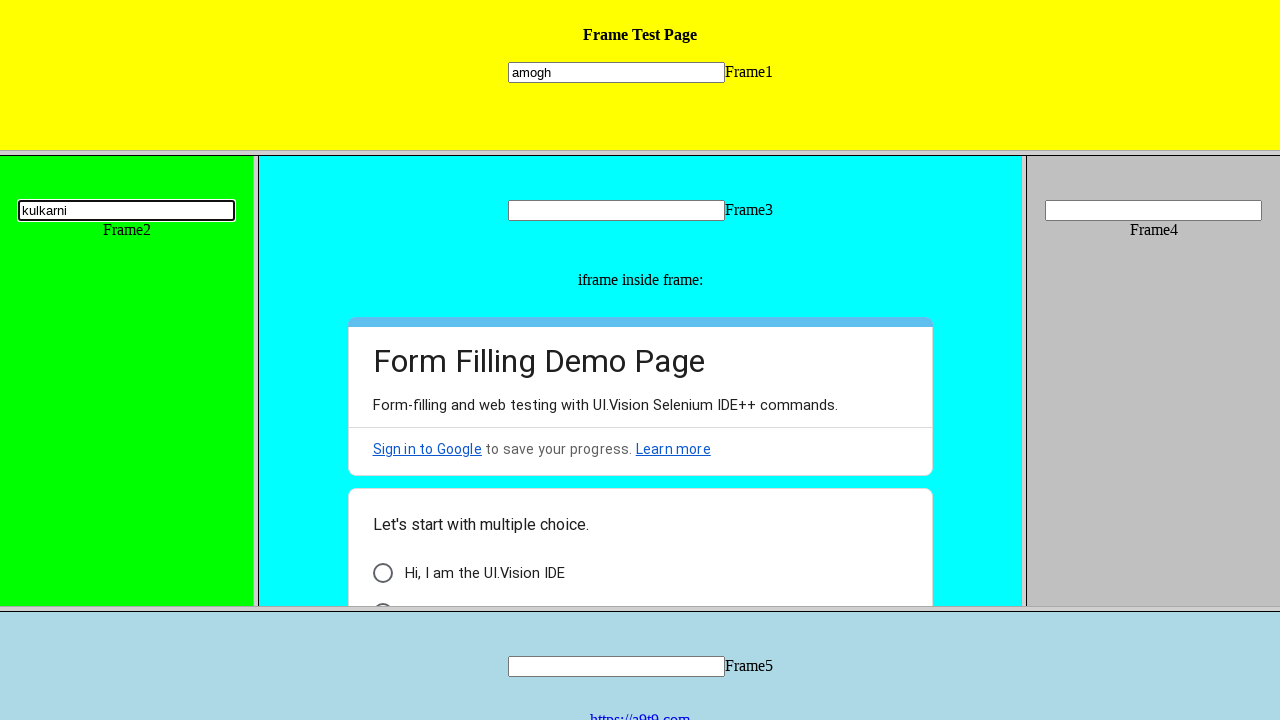

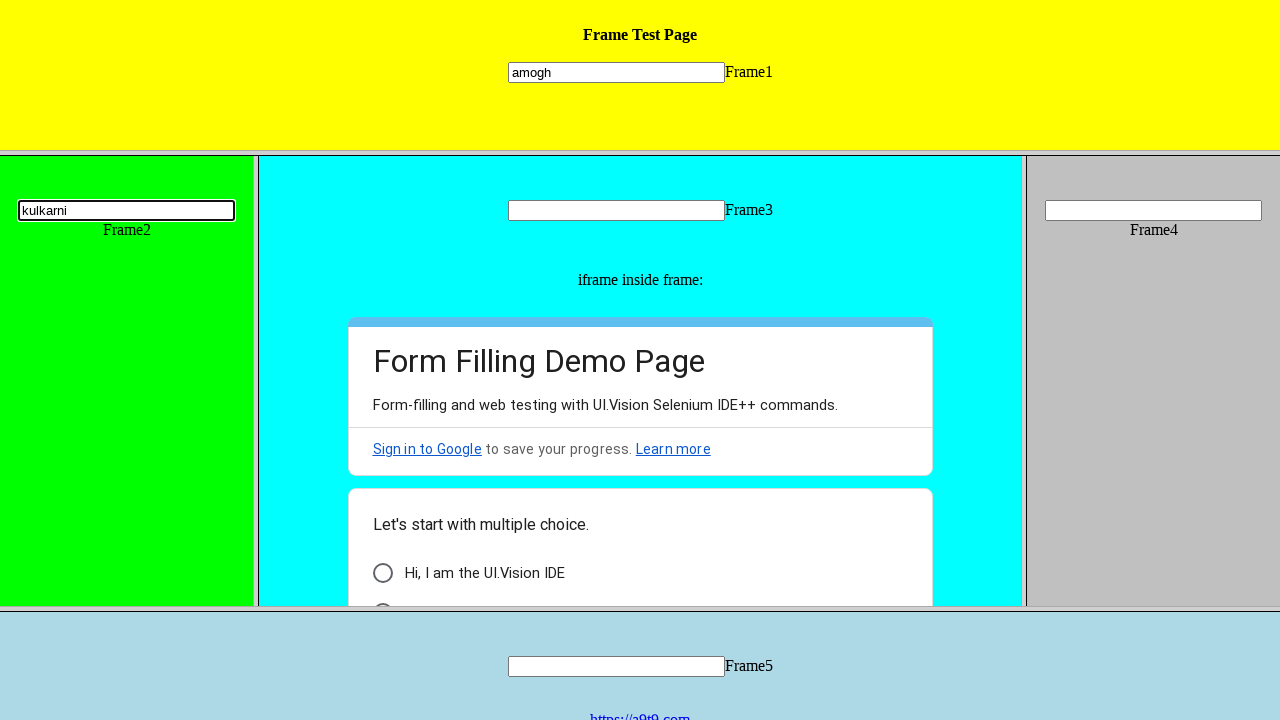